Tests browser zoom functionality using JavaScript to change the zoom level of the page

Starting URL: https://demo.nopcommerce.com/

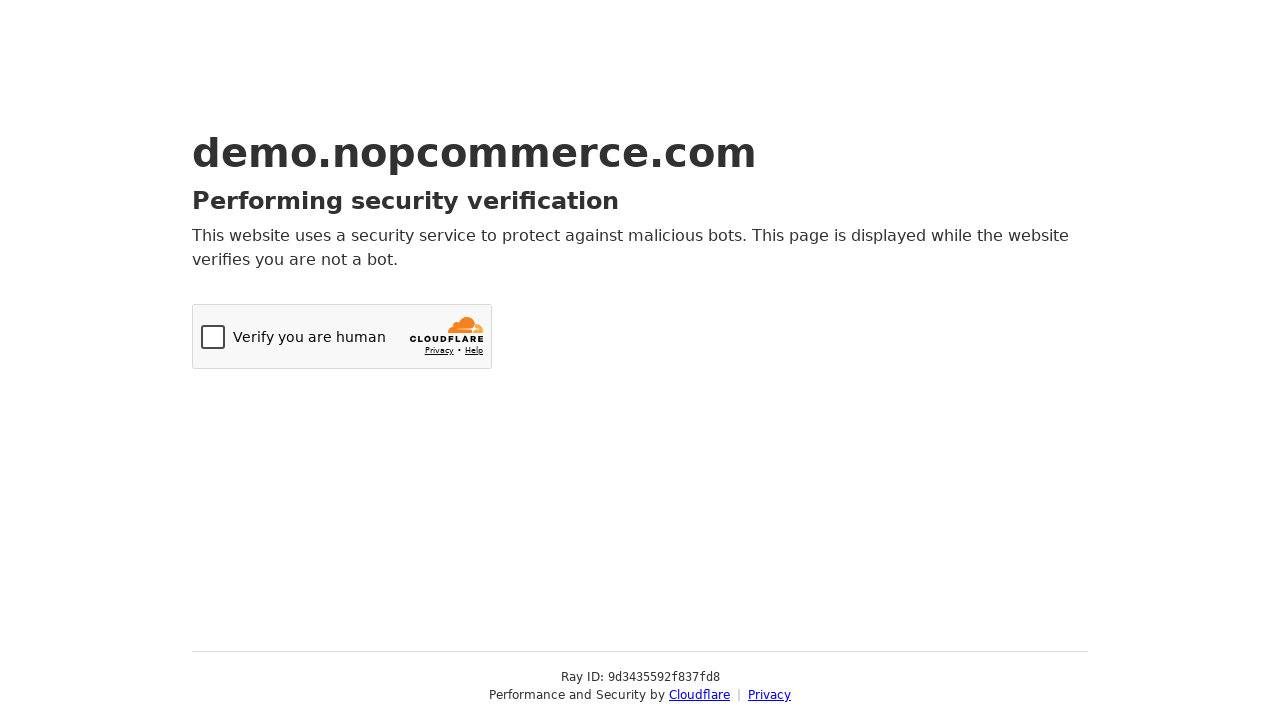

Set page zoom level to 50% using JavaScript
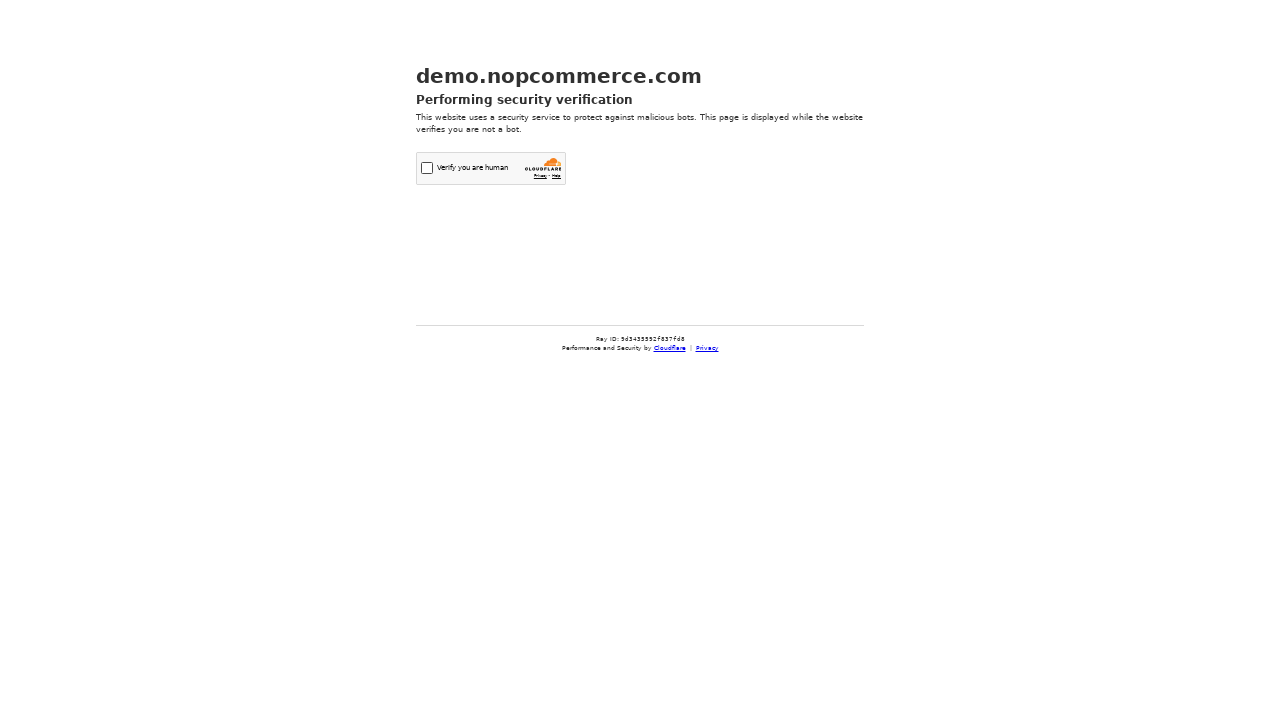

Waited 2 seconds for zoom to apply
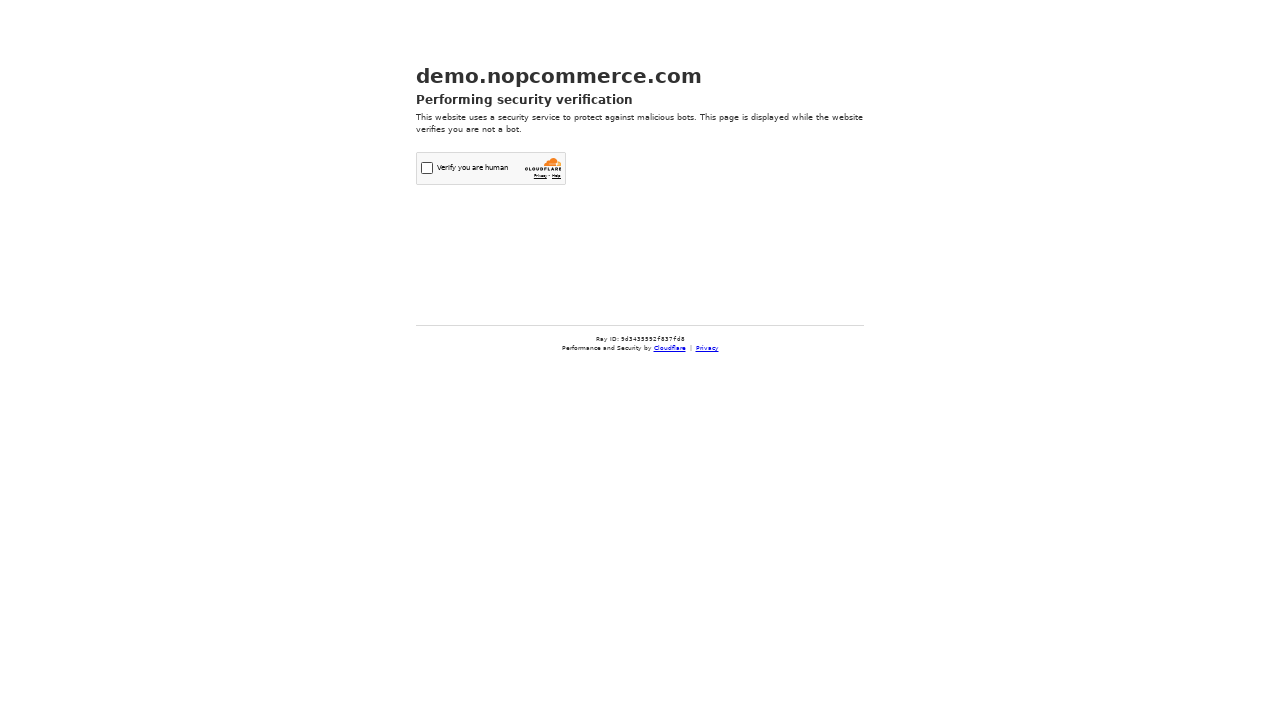

Set page zoom level to 80% using JavaScript
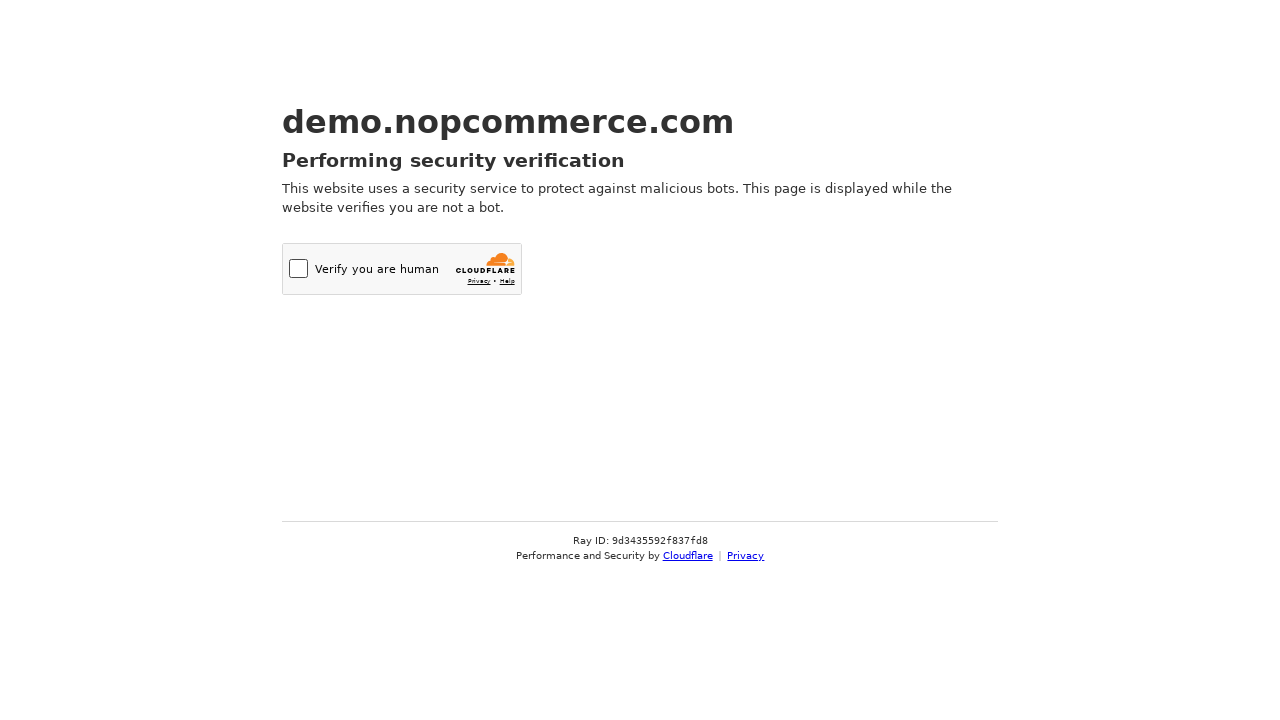

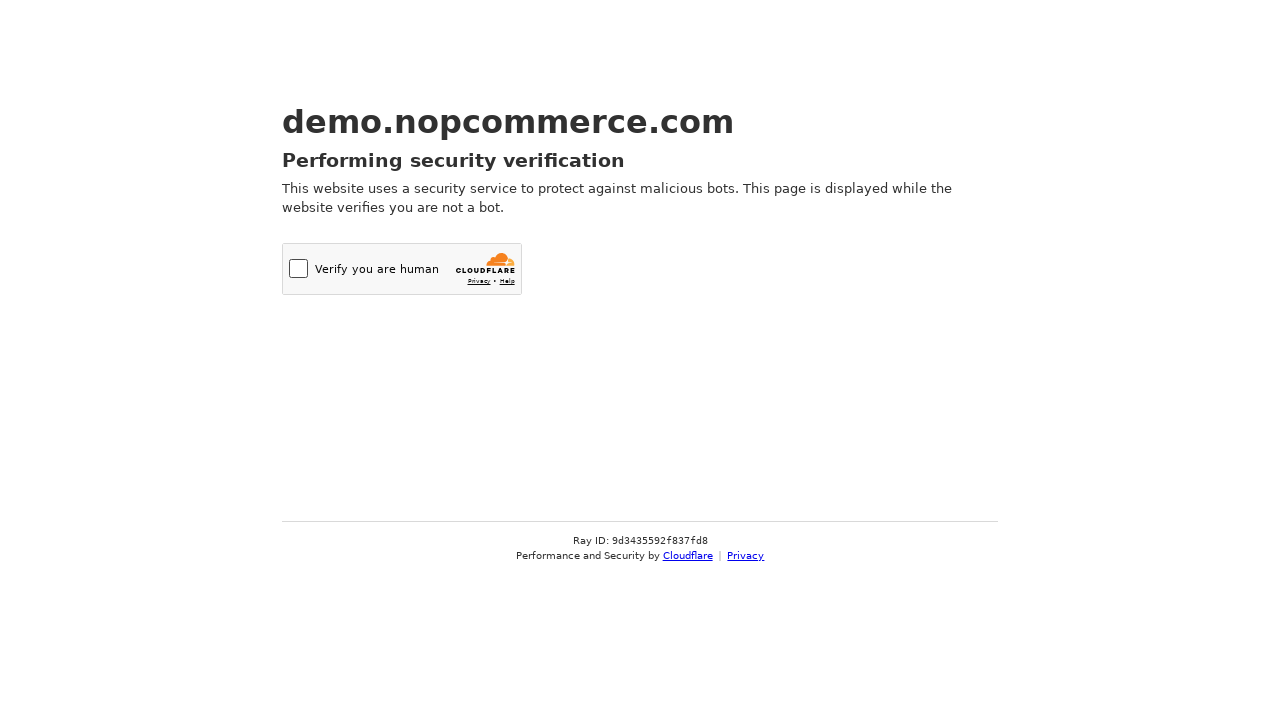